Navigates to the Automation Practice page and verifies that footer navigation links are present on the page

Starting URL: https://www.rahulshettyacademy.com/AutomationPractice/

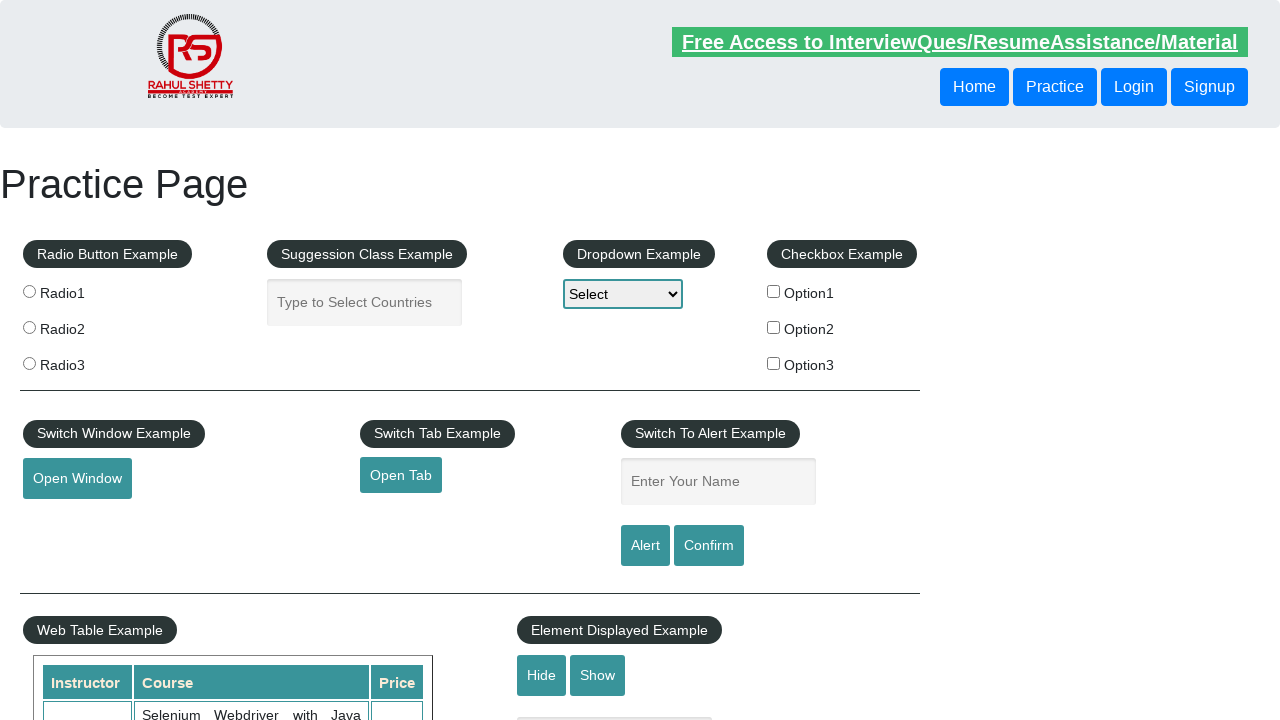

Waited for page to load fully (networkidle state)
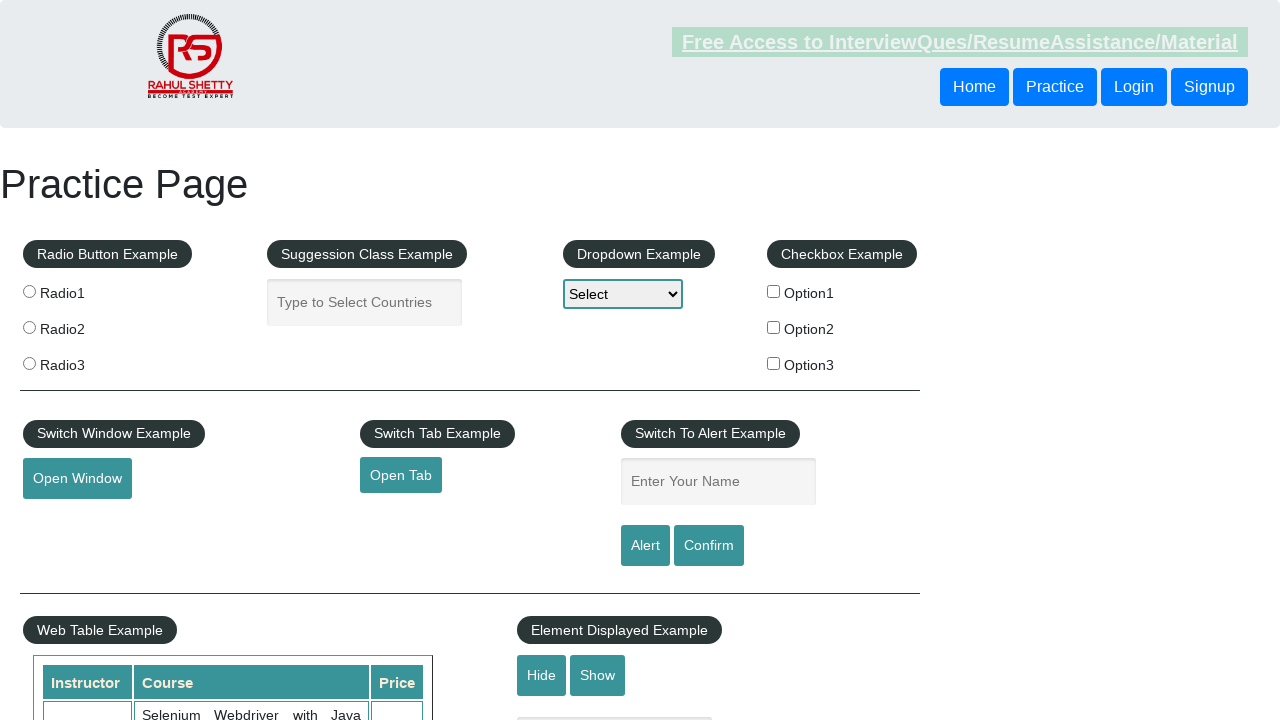

Located footer navigation links using selector 'li.gf-li a'
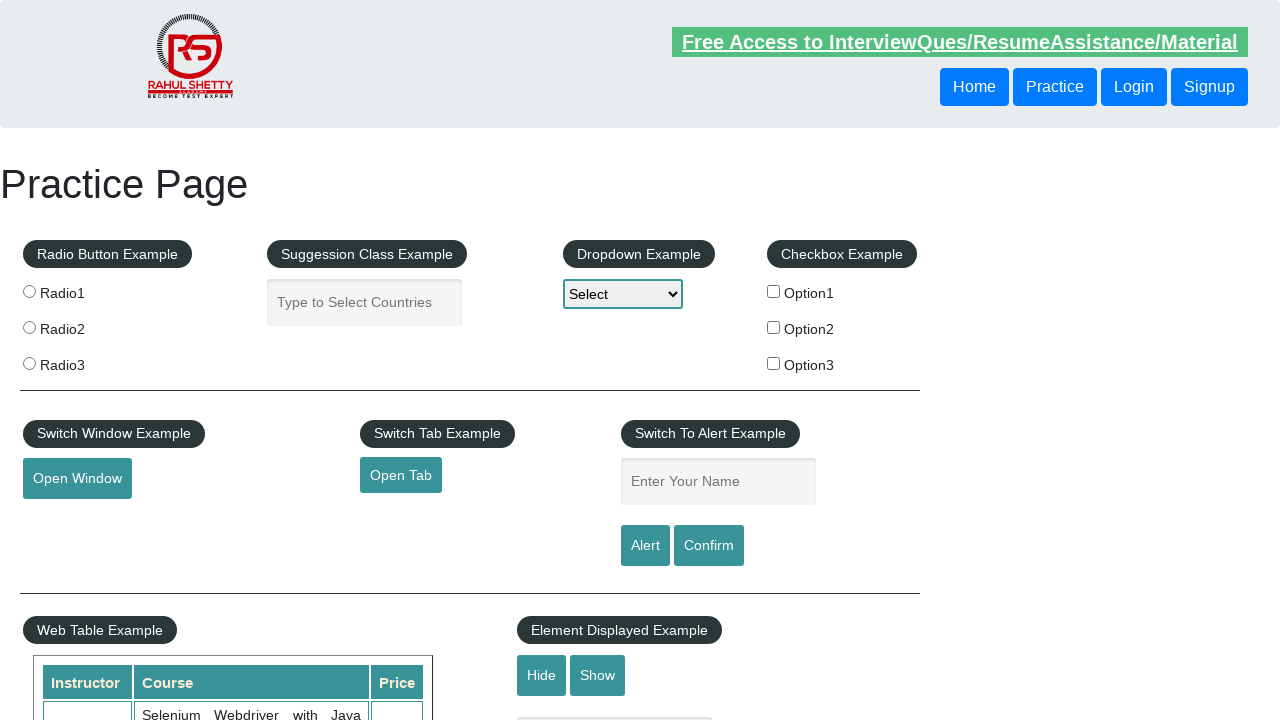

Waited for first footer link to become visible
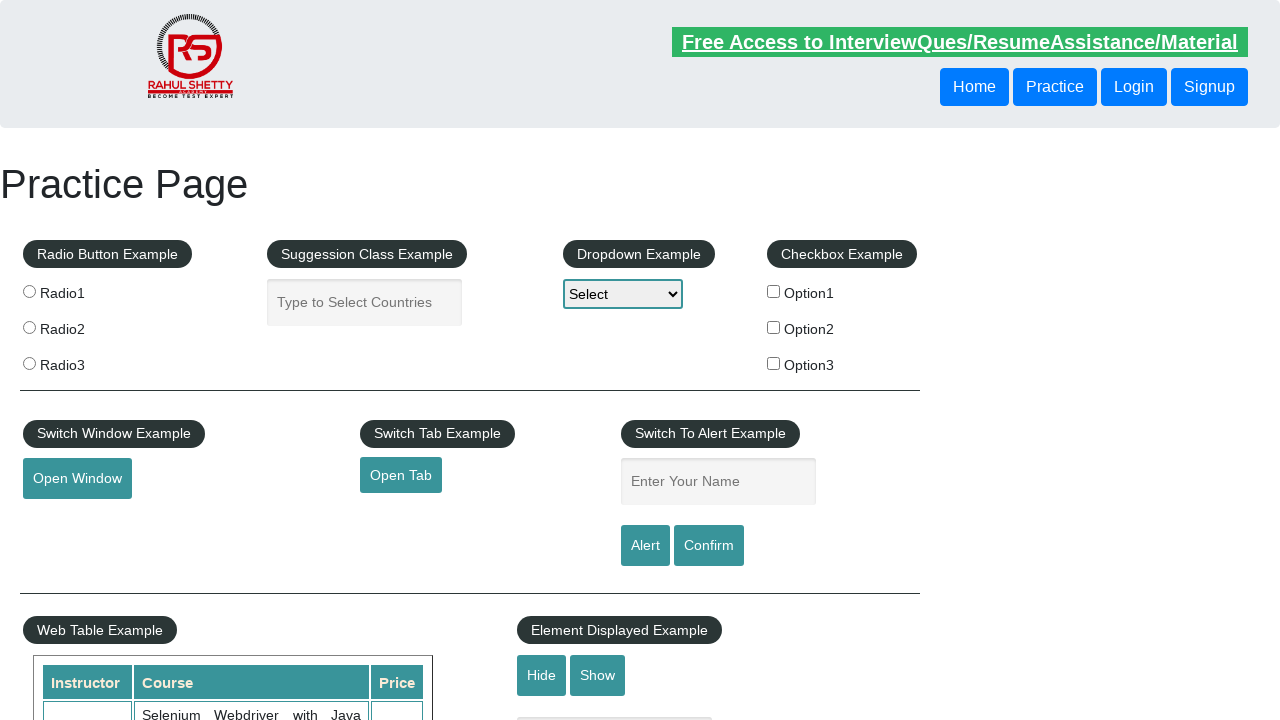

Counted footer links: 20 links found
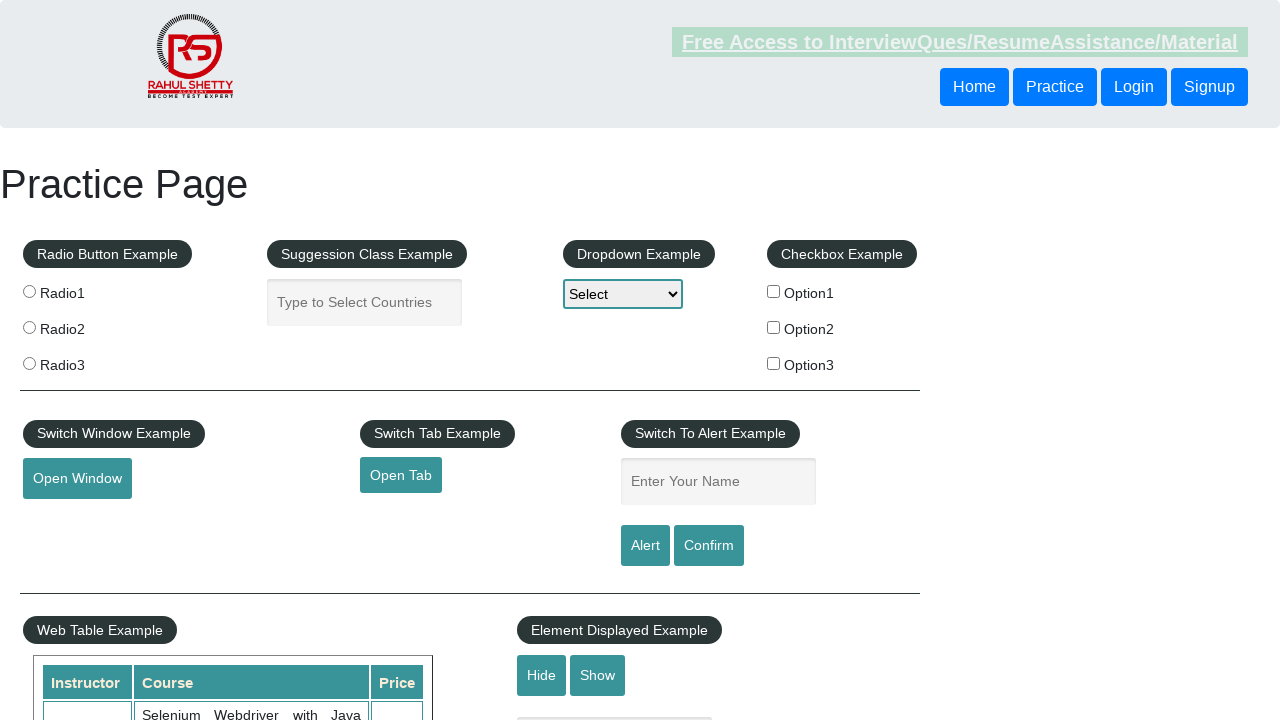

Verified that footer links are present on the page
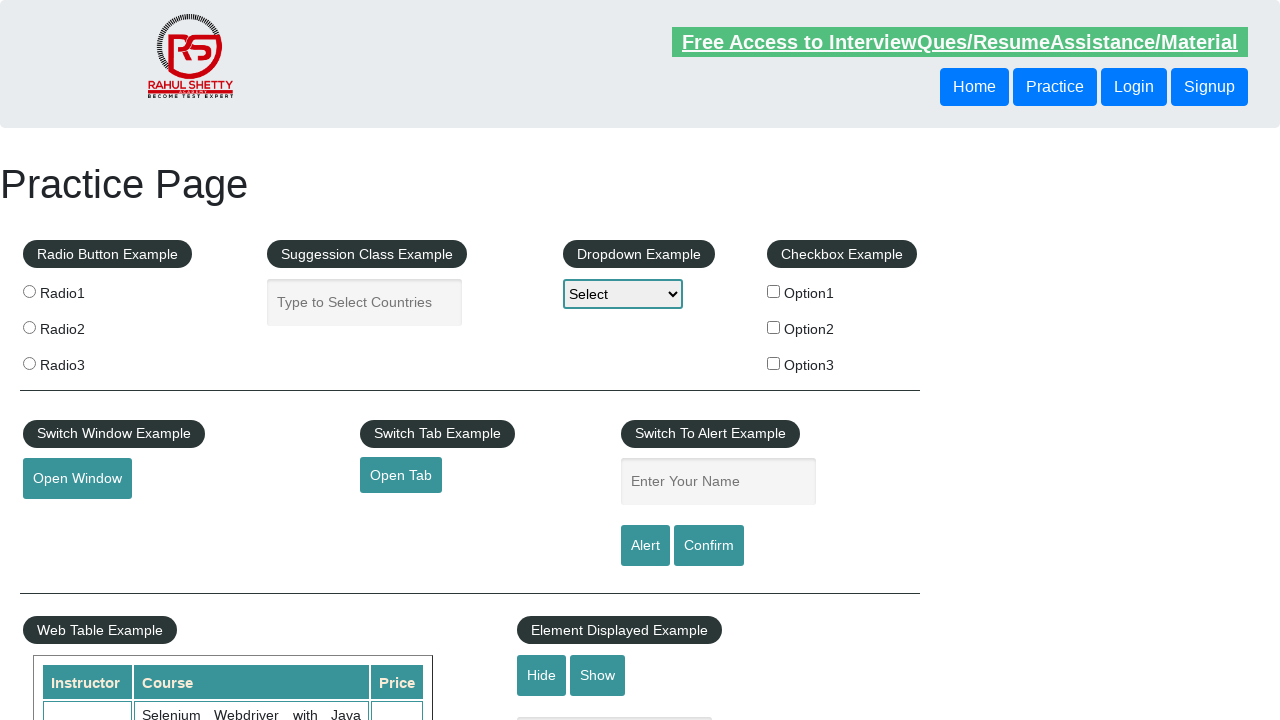

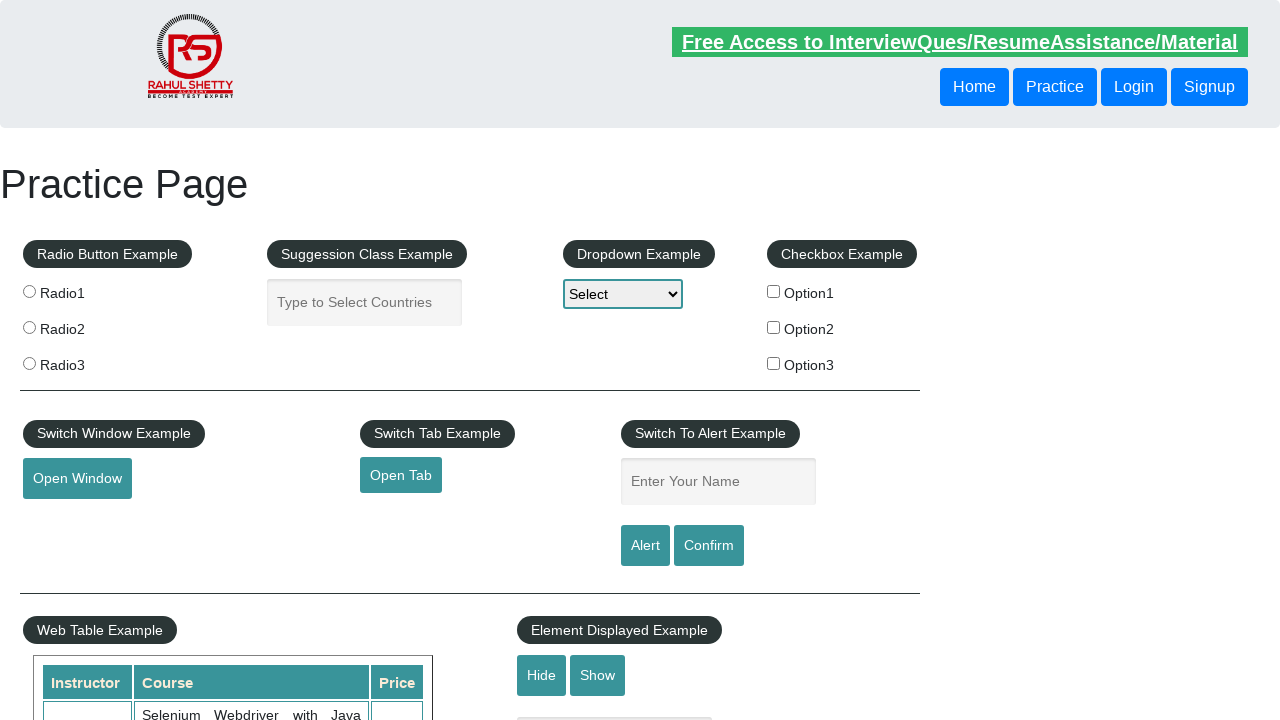